Tests dismissing a JavaScript confirm dialog by clicking a button, dismissing the confirm, and verifying the cancel result

Starting URL: https://automationfc.github.io/basic-form/index.html

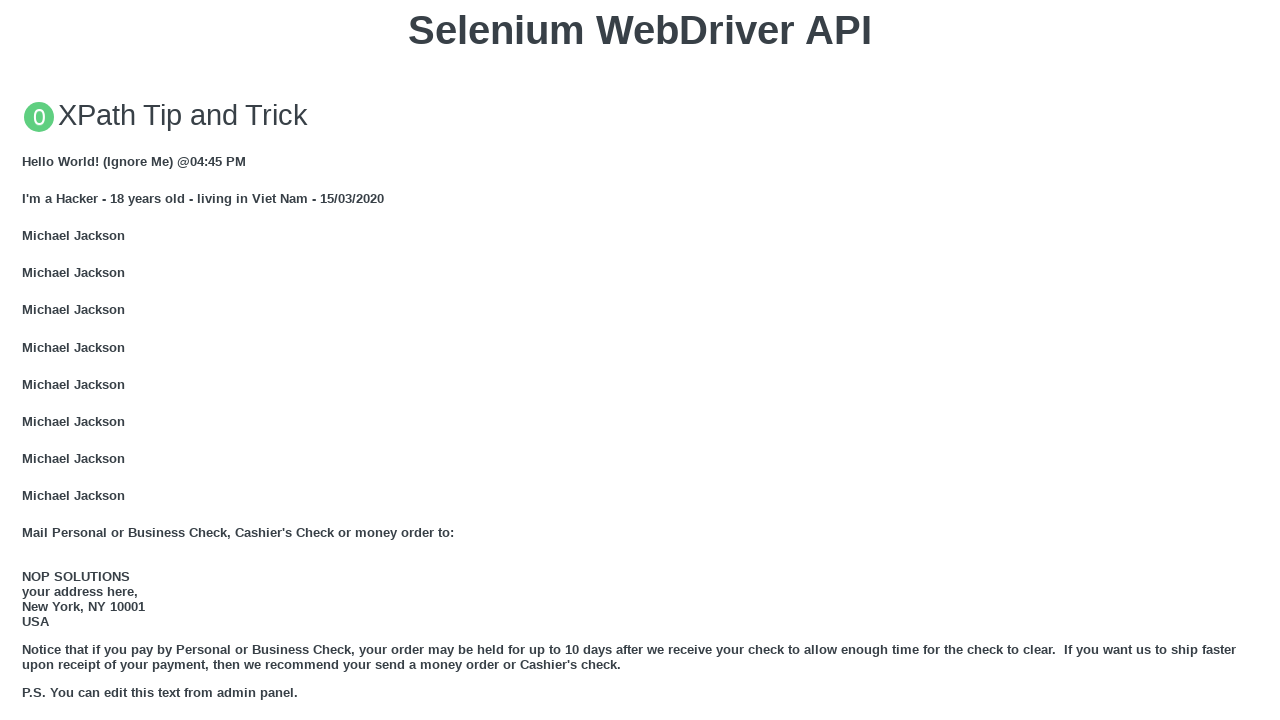

Set up dialog handler to dismiss confirm dialog
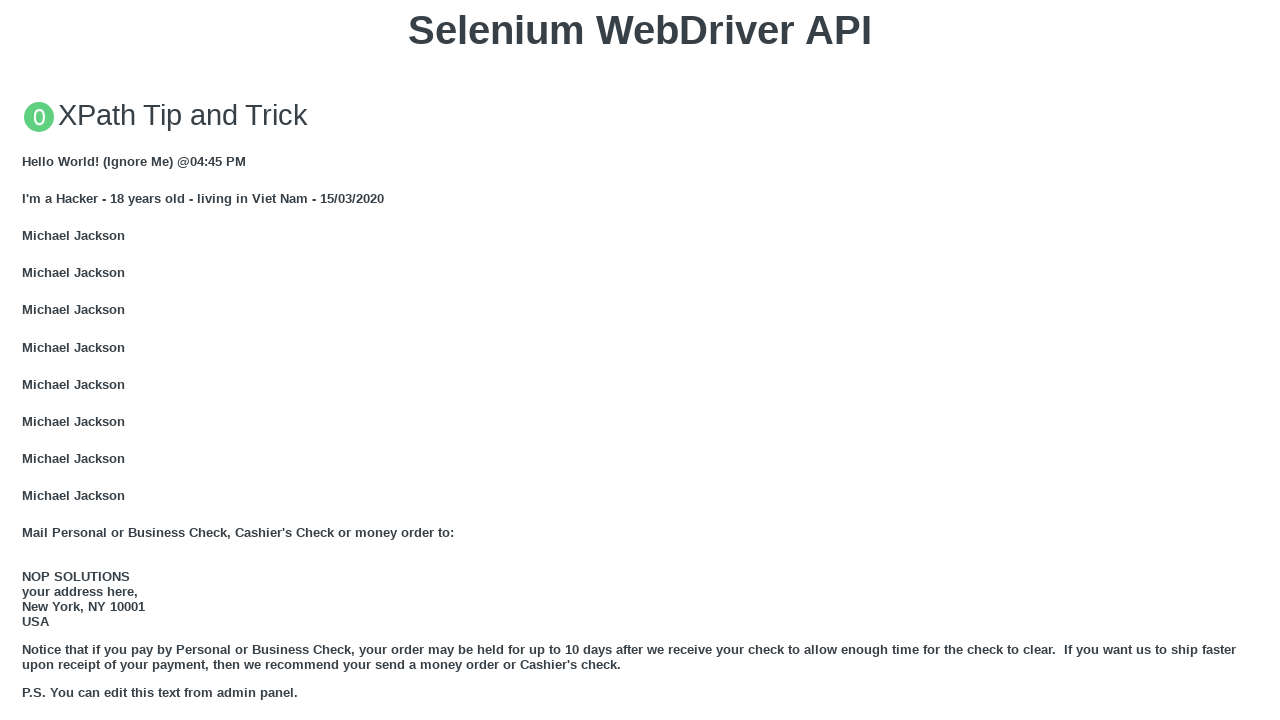

Clicked button to trigger JS Confirm dialog at (640, 360) on xpath=//button[text()='Click for JS Confirm']
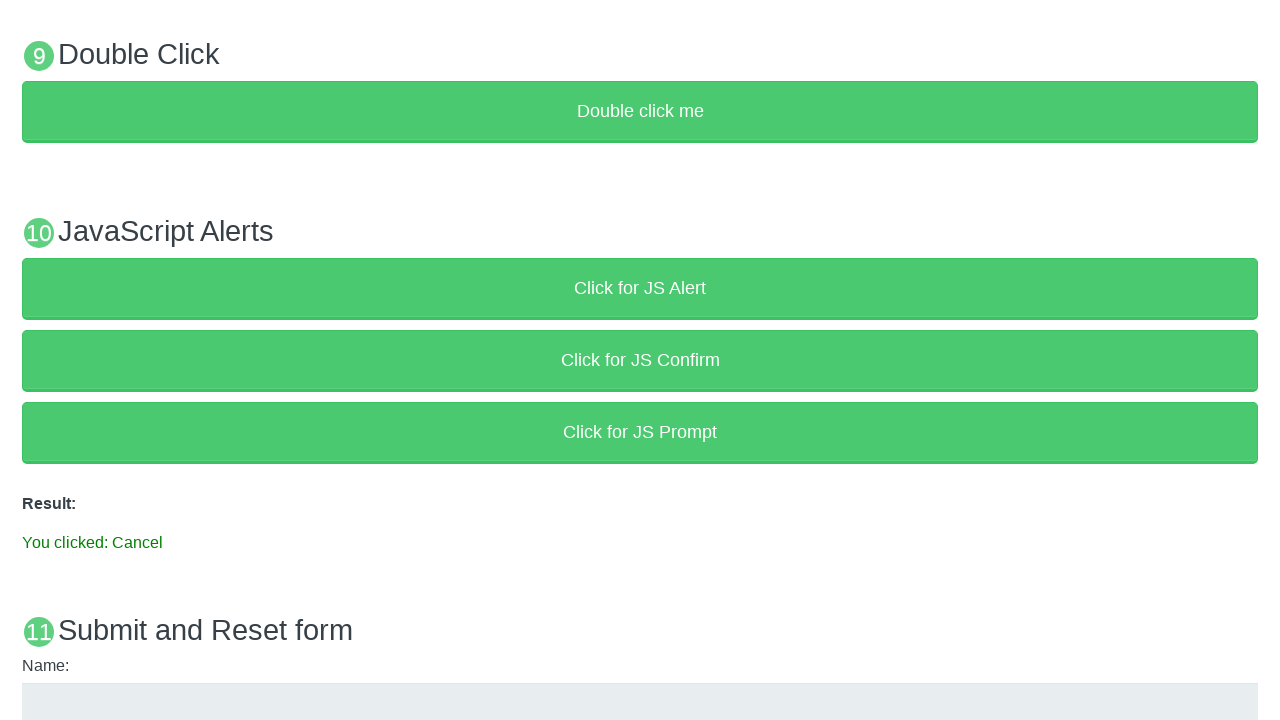

Result message element loaded after dismissing confirm dialog
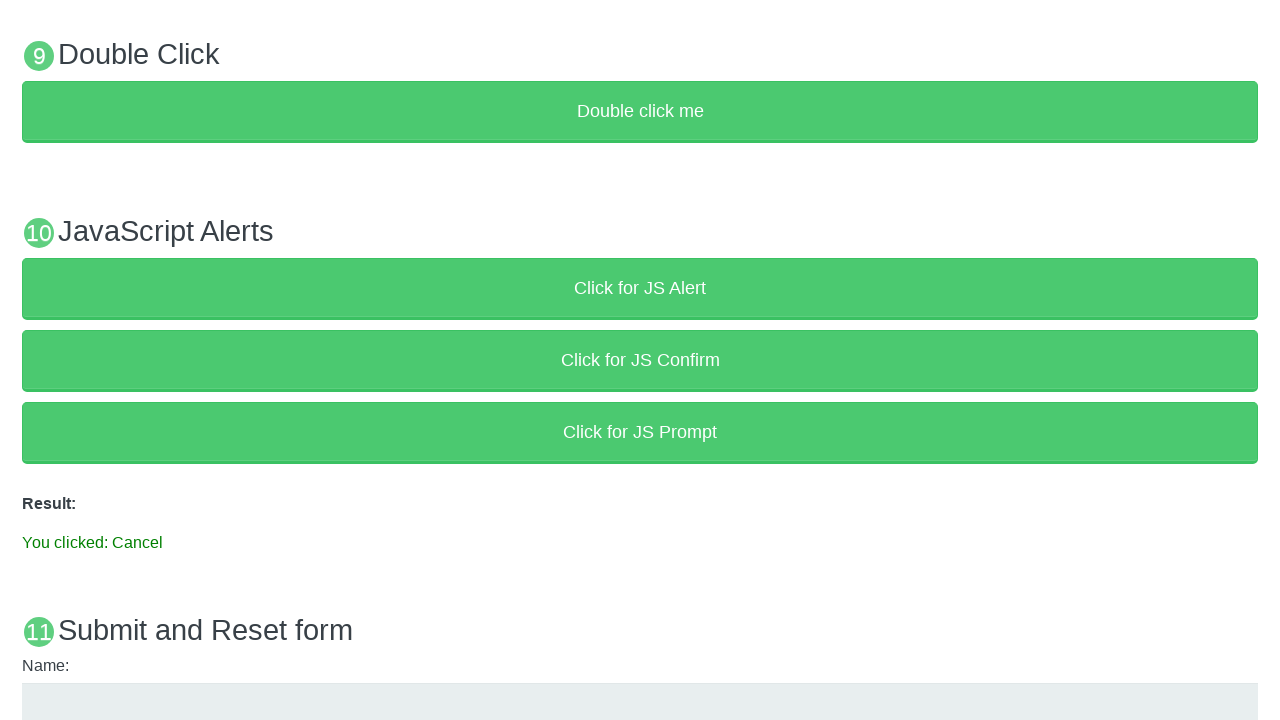

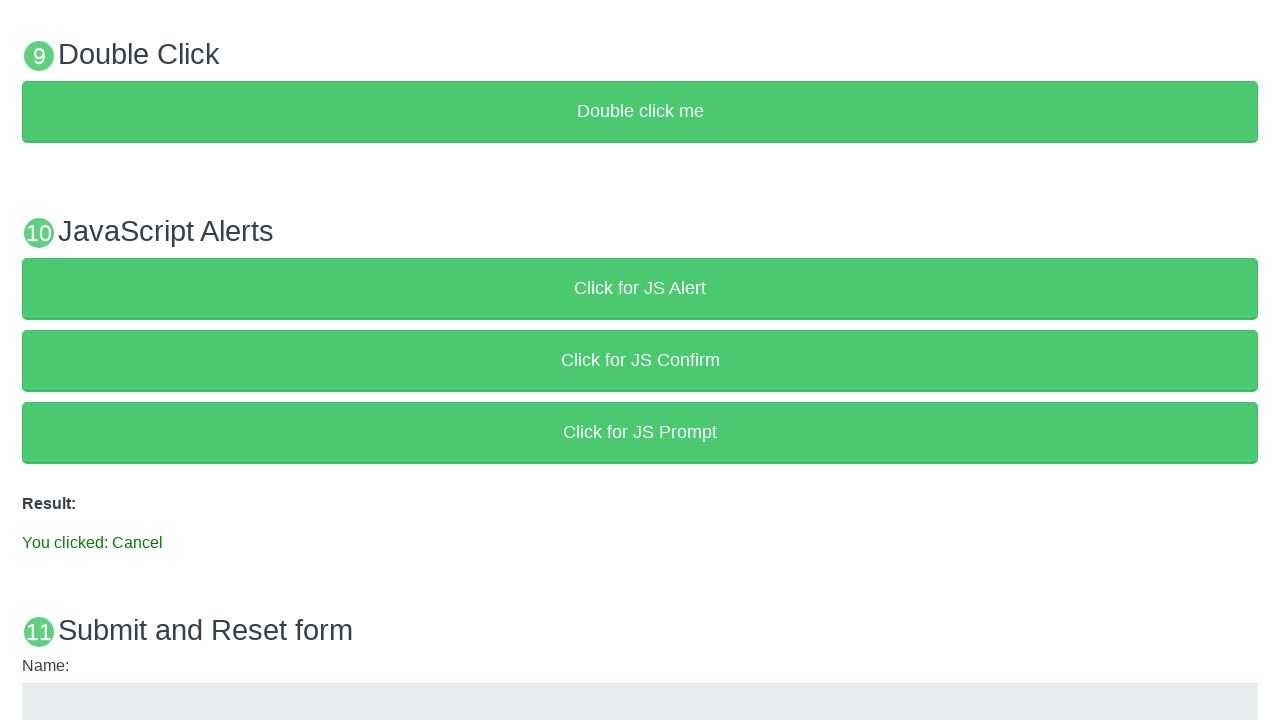